Tests a mathematical dropdown selection form by reading two numbers, calculating their sum, and selecting the correct answer from a dropdown

Starting URL: http://suninjuly.github.io/selects2.html

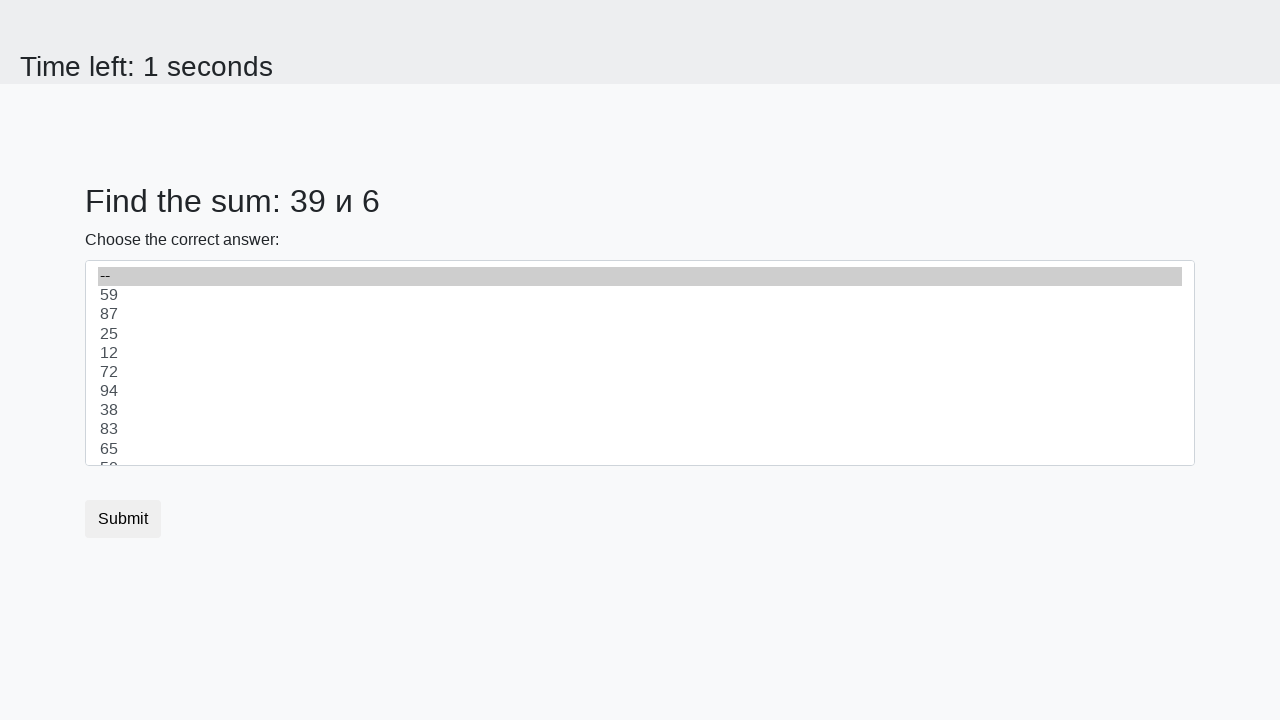

Retrieved first number from #num1 element
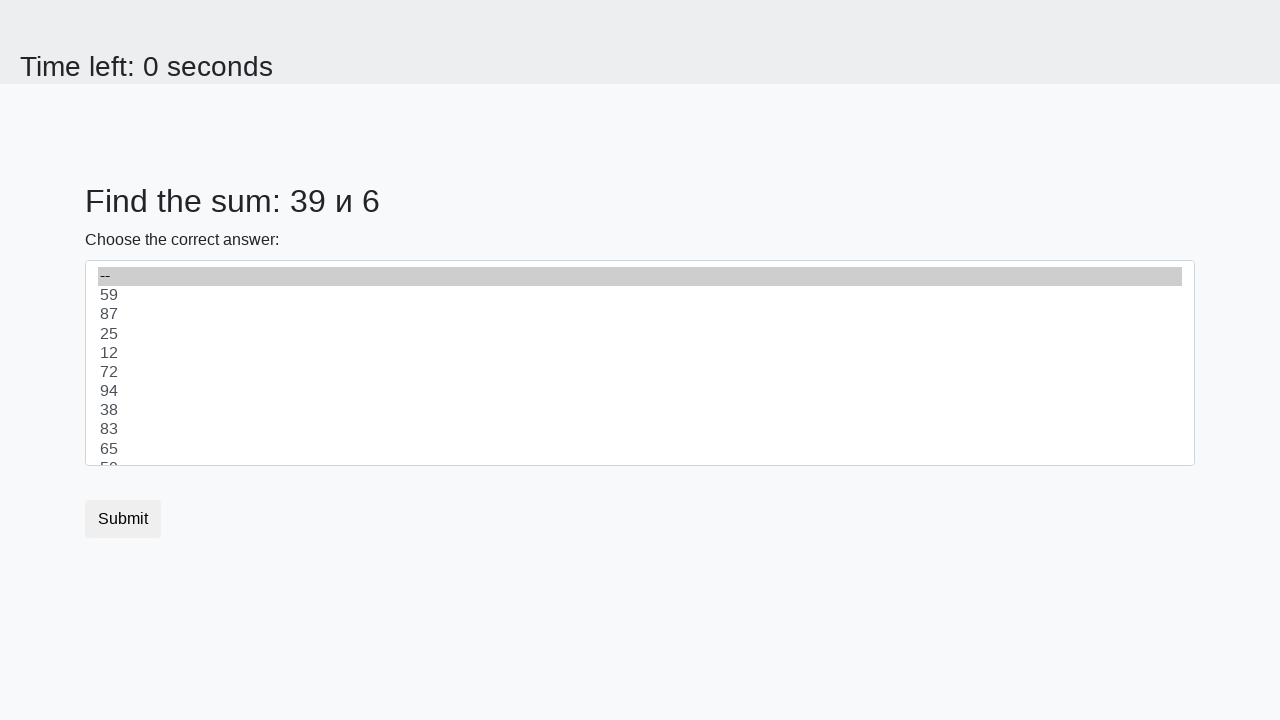

Retrieved second number from #num2 element
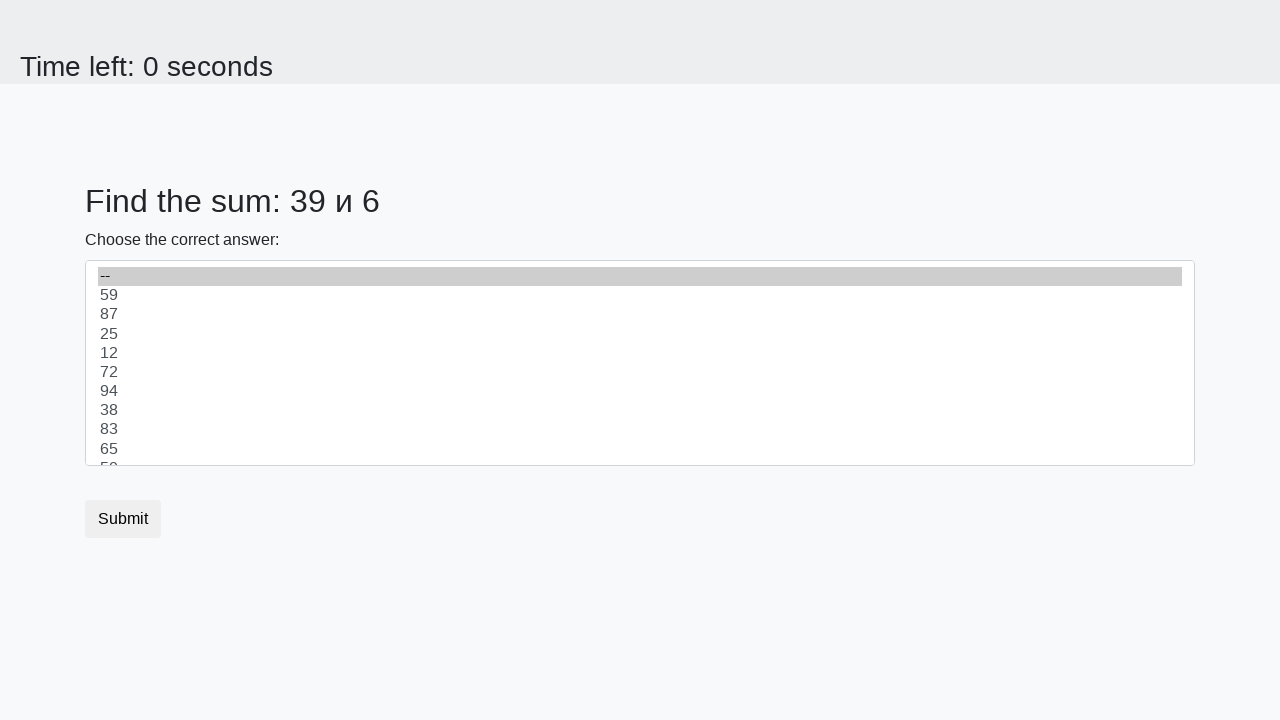

Calculated sum: 39 + 6 = 45
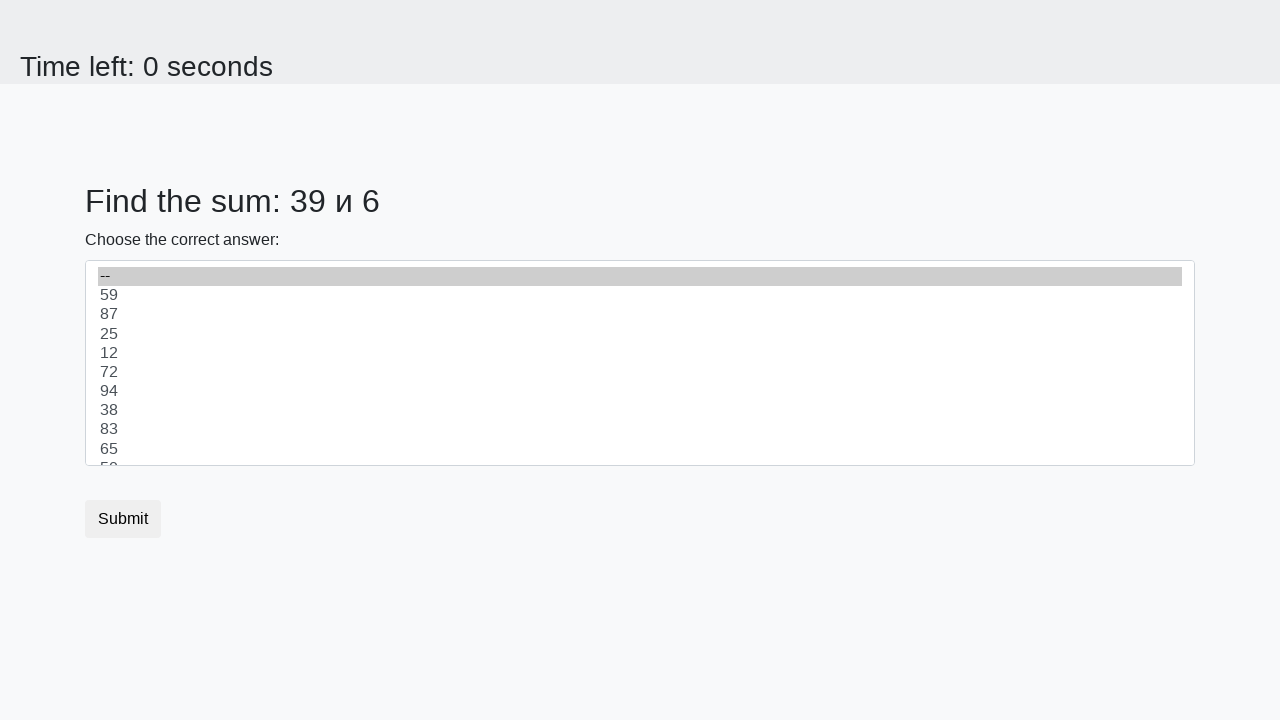

Clicked on dropdown to open it at (640, 363) on .custom-select
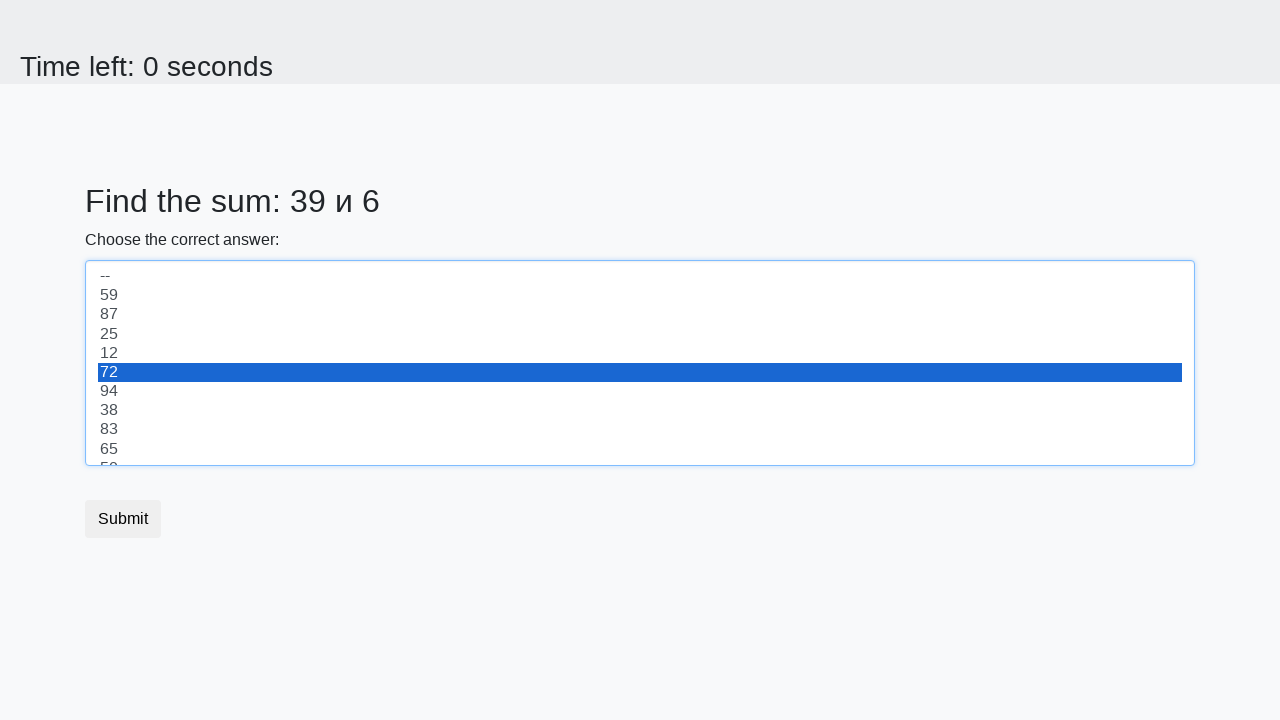

Selected correct answer 45 from dropdown at (640, 430) on [value='45']
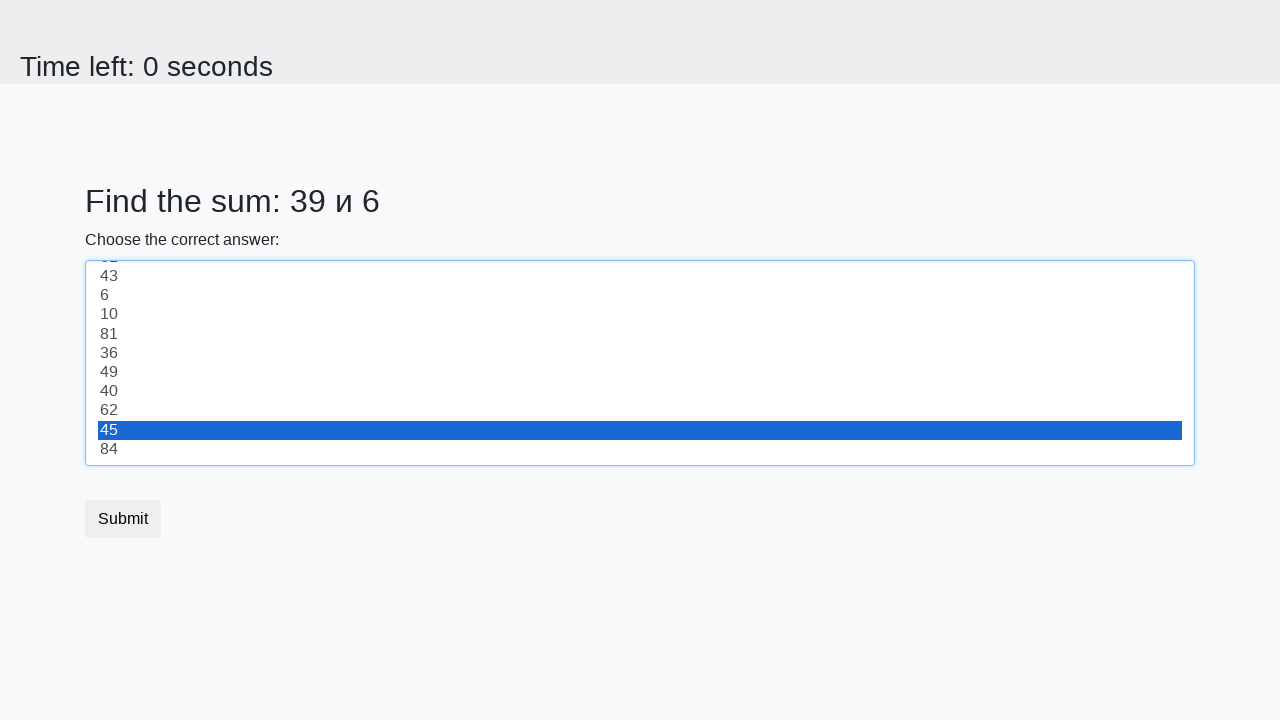

Clicked submit button to submit the form at (123, 519) on .btn.btn-default
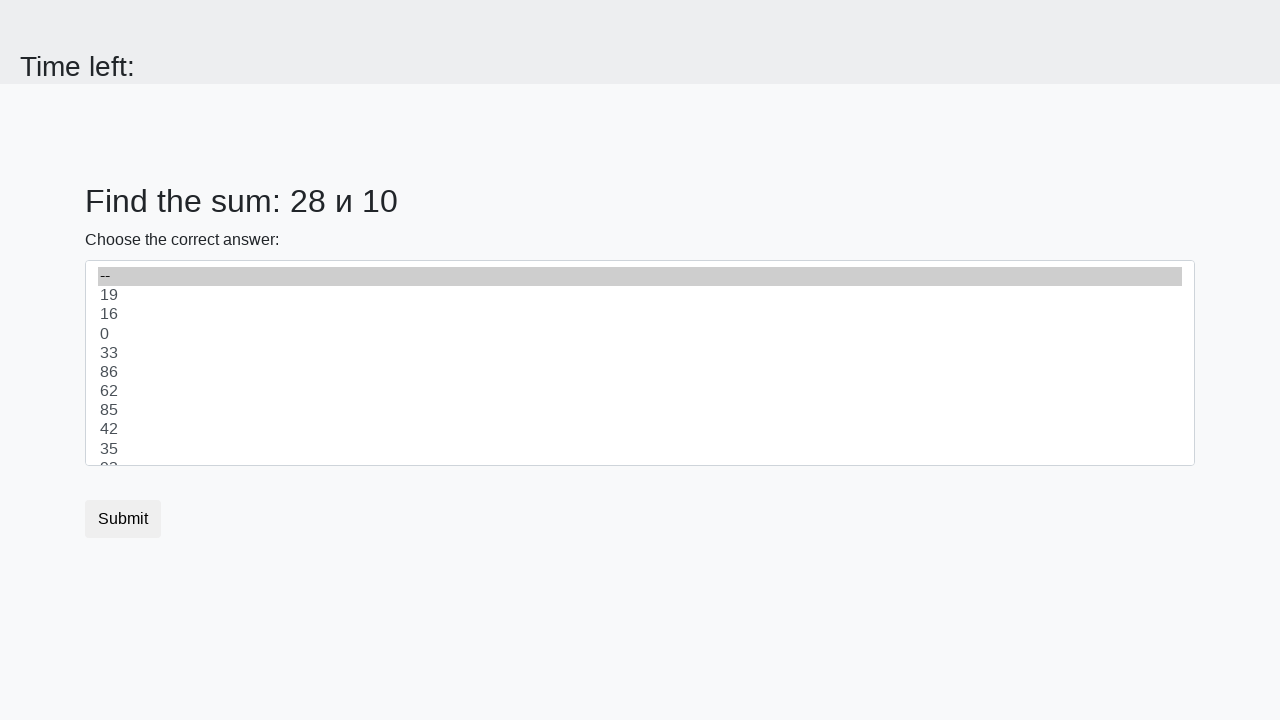

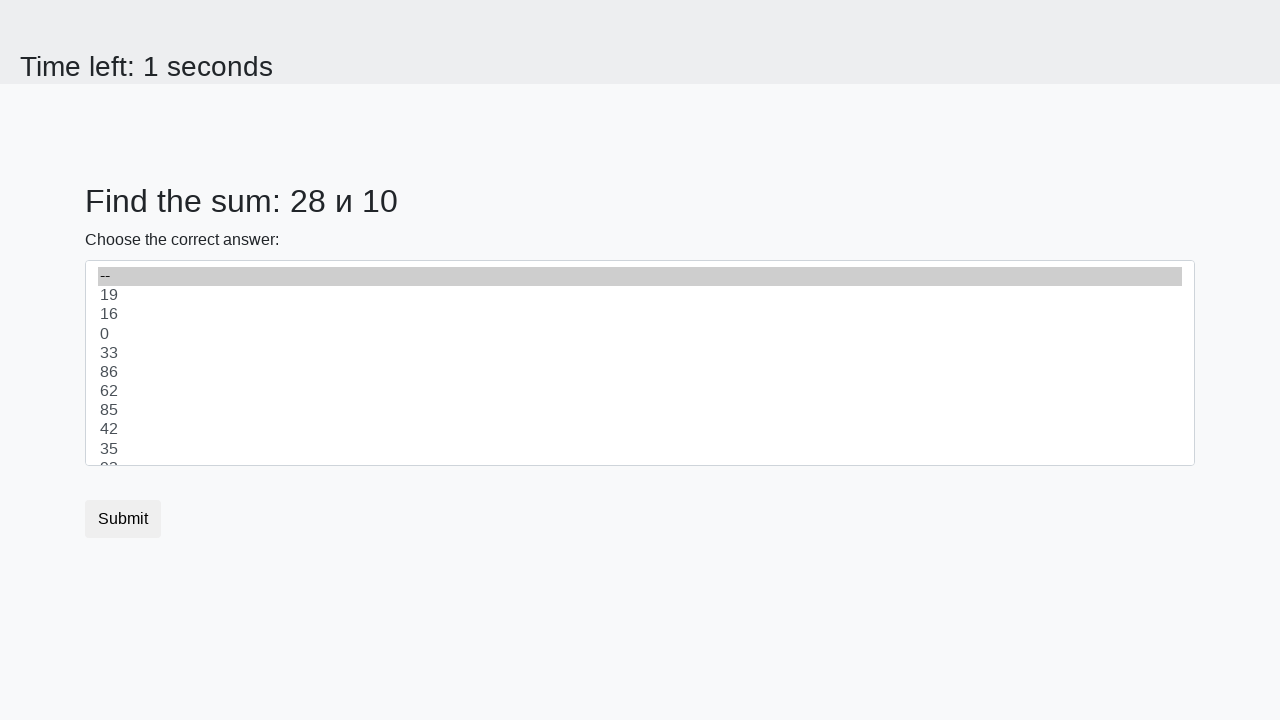